Navigates to Cleartrip website and verifies the URL matches the expected value and checks if the page title contains specific text

Starting URL: https://www.cleartrip.com/

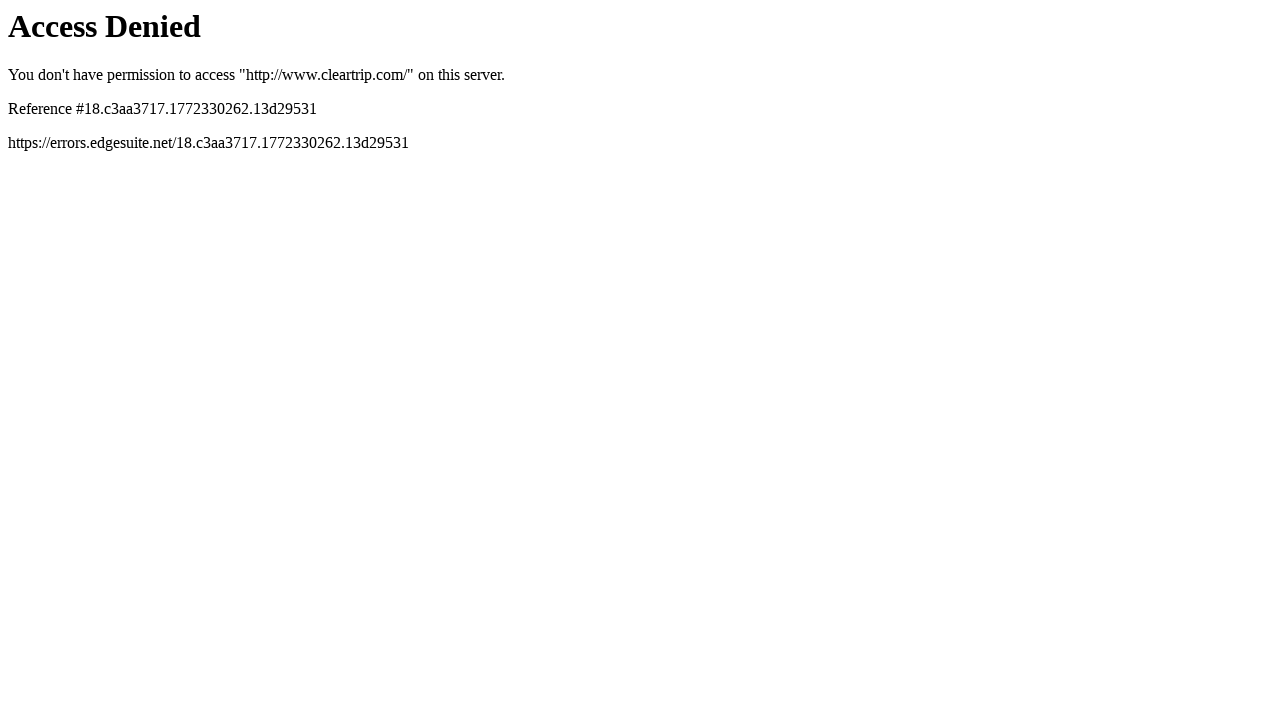

Set viewport size to 1920x1080
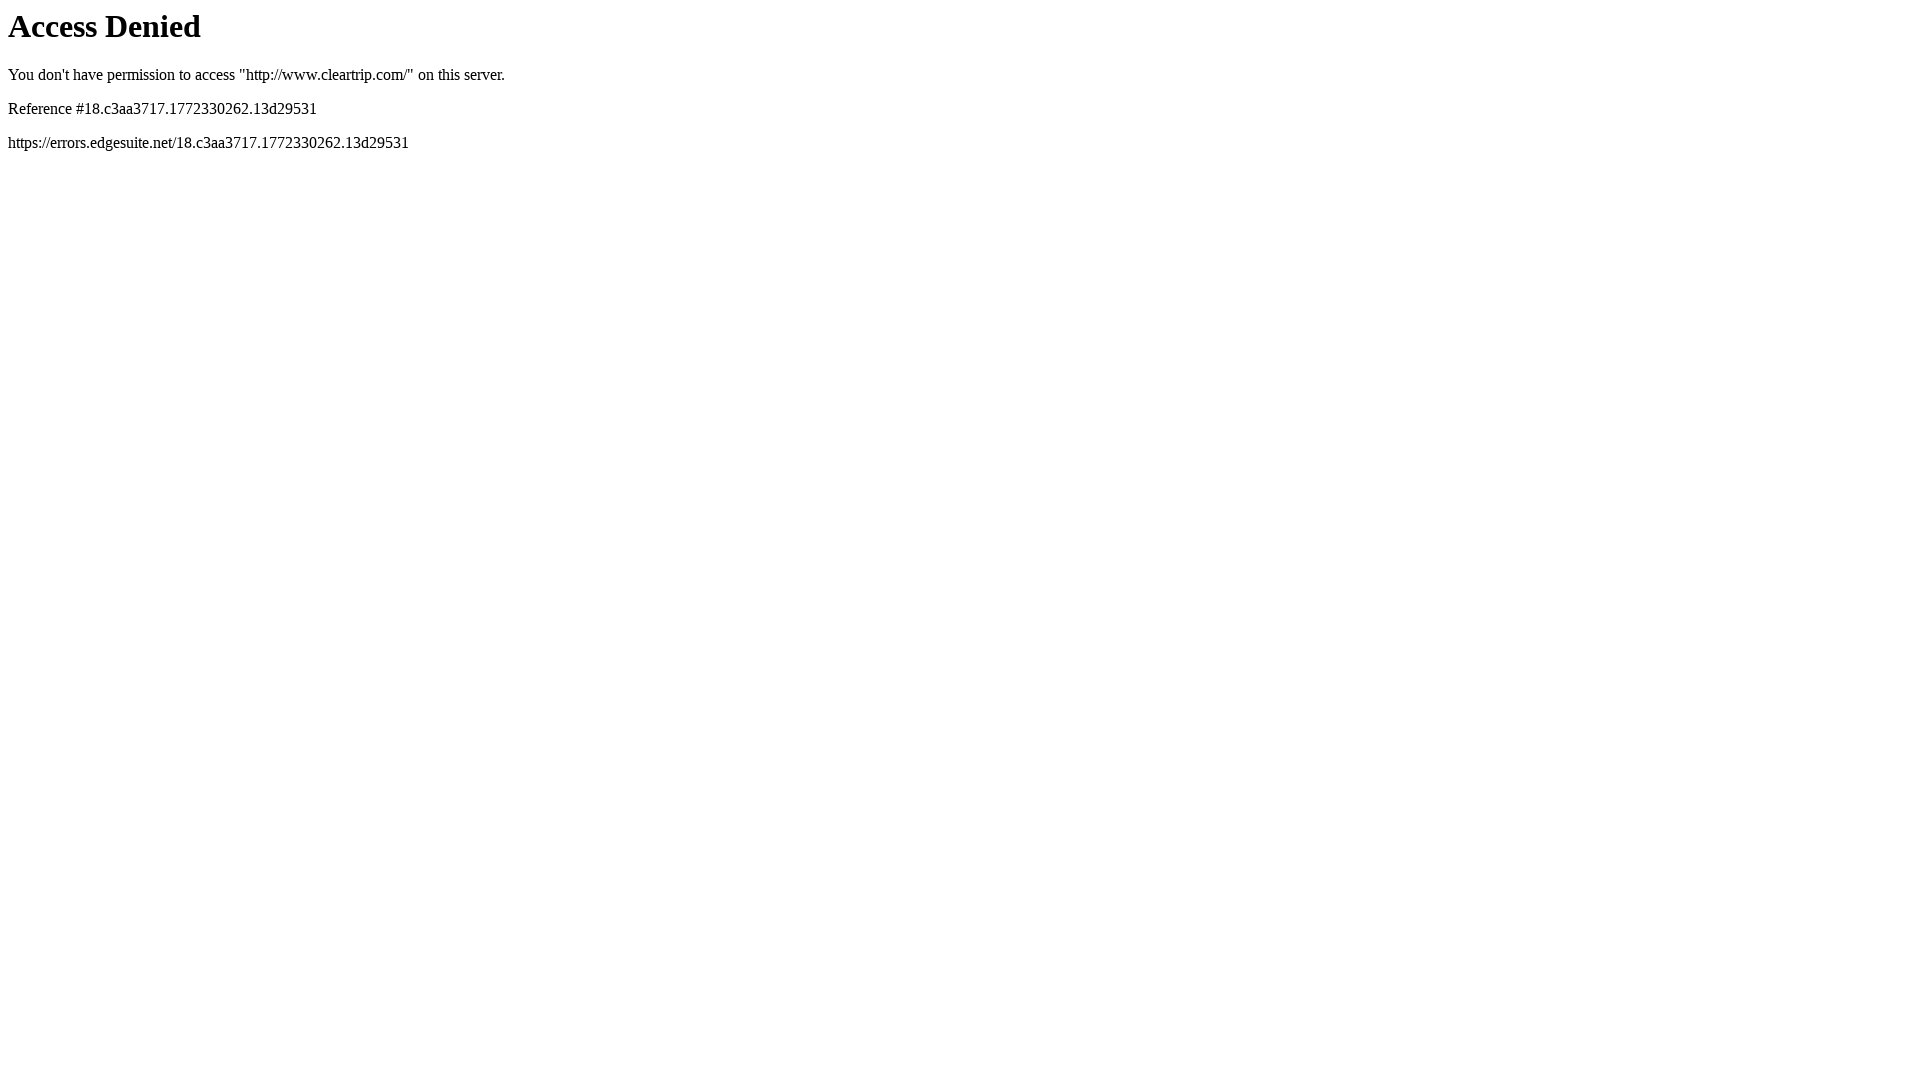

Verified URL matches expected value: https://www.cleartrip.com/
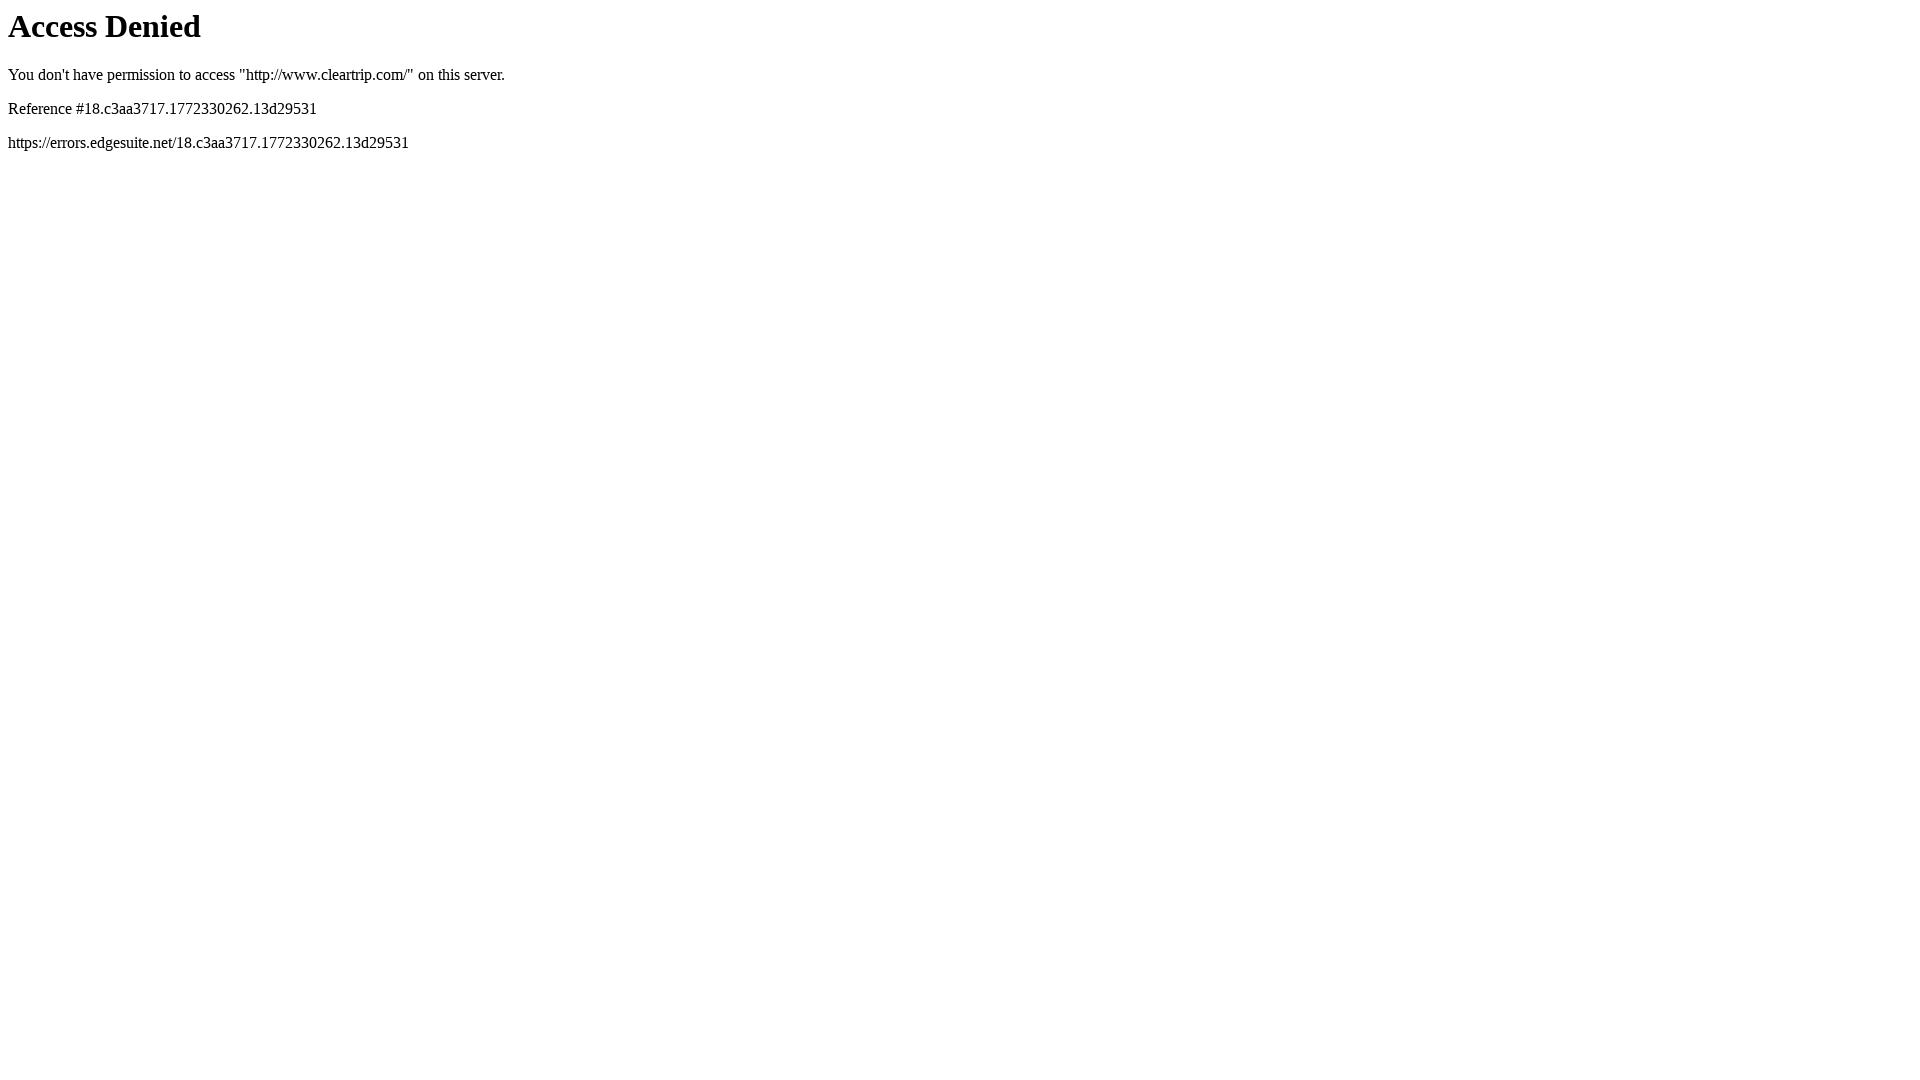

Waited for page to reach domcontentloaded state
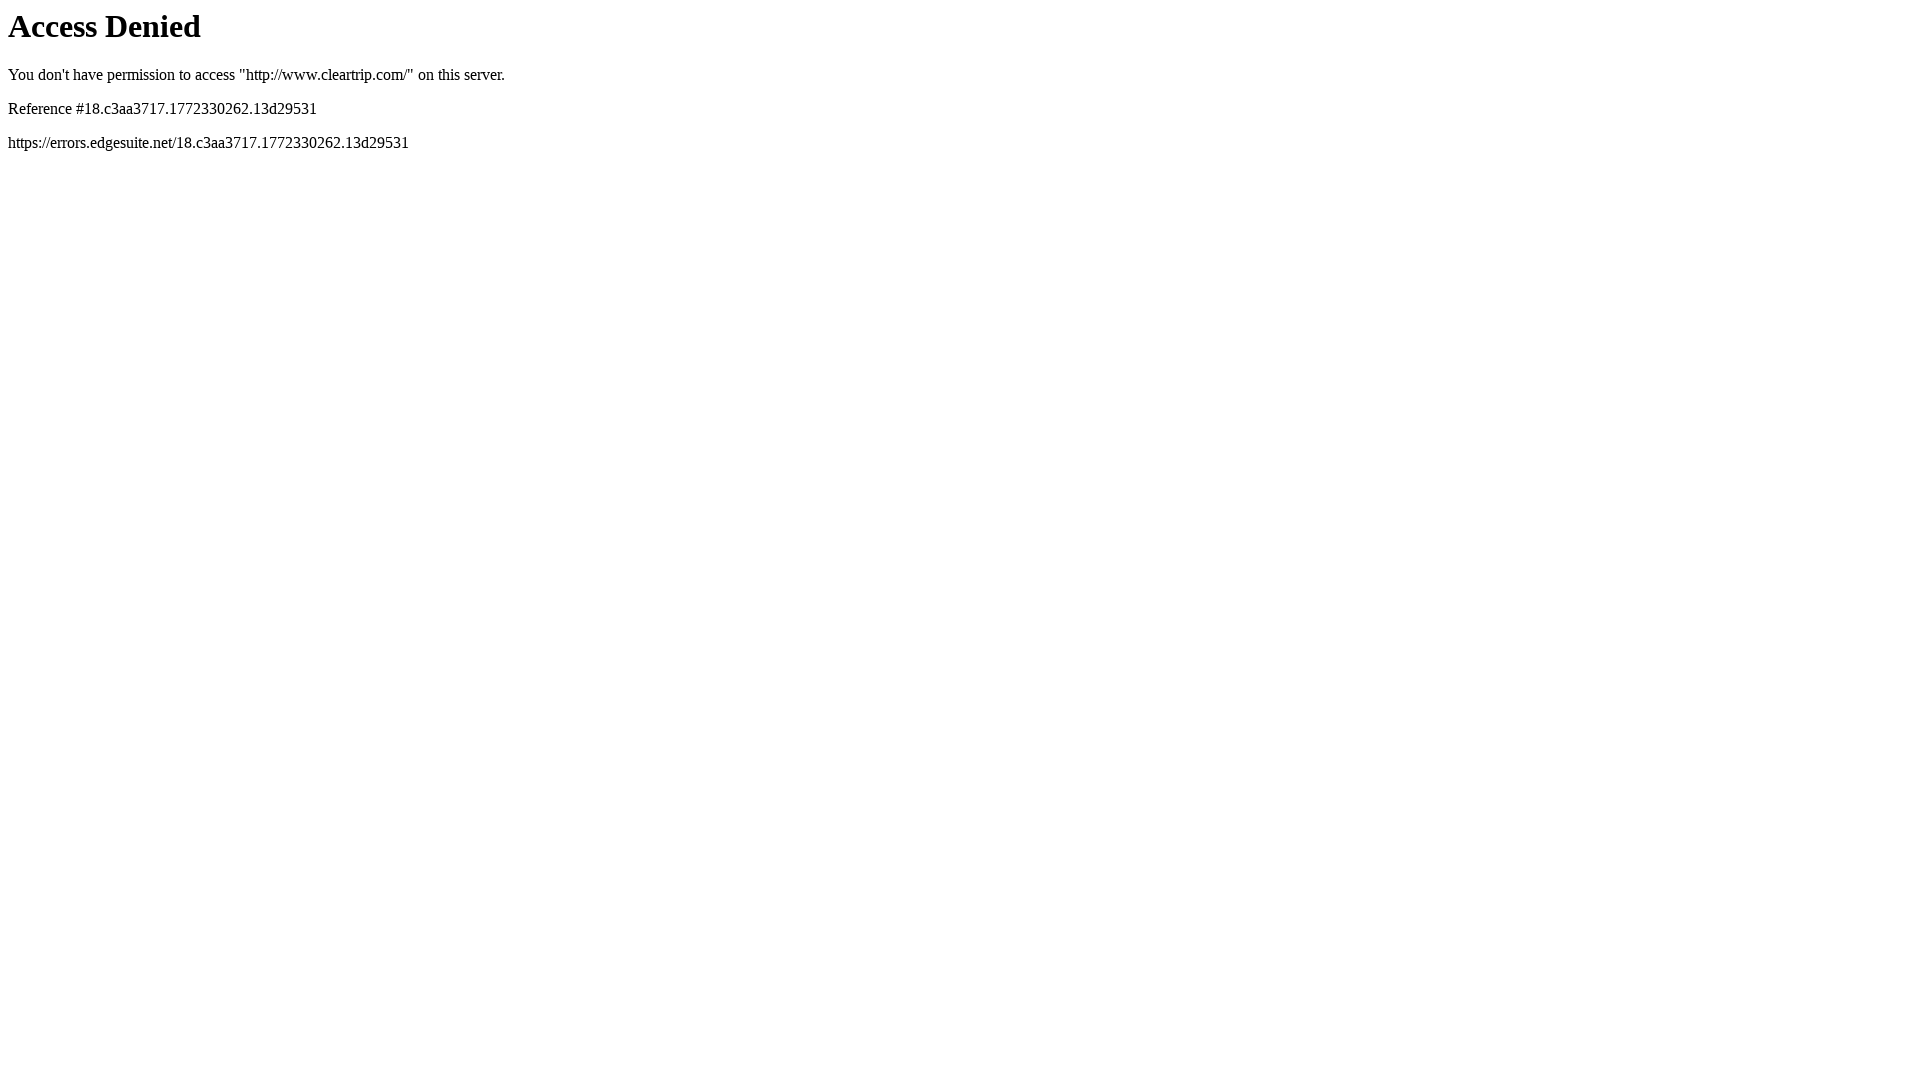

Retrieved page title: Access Denied
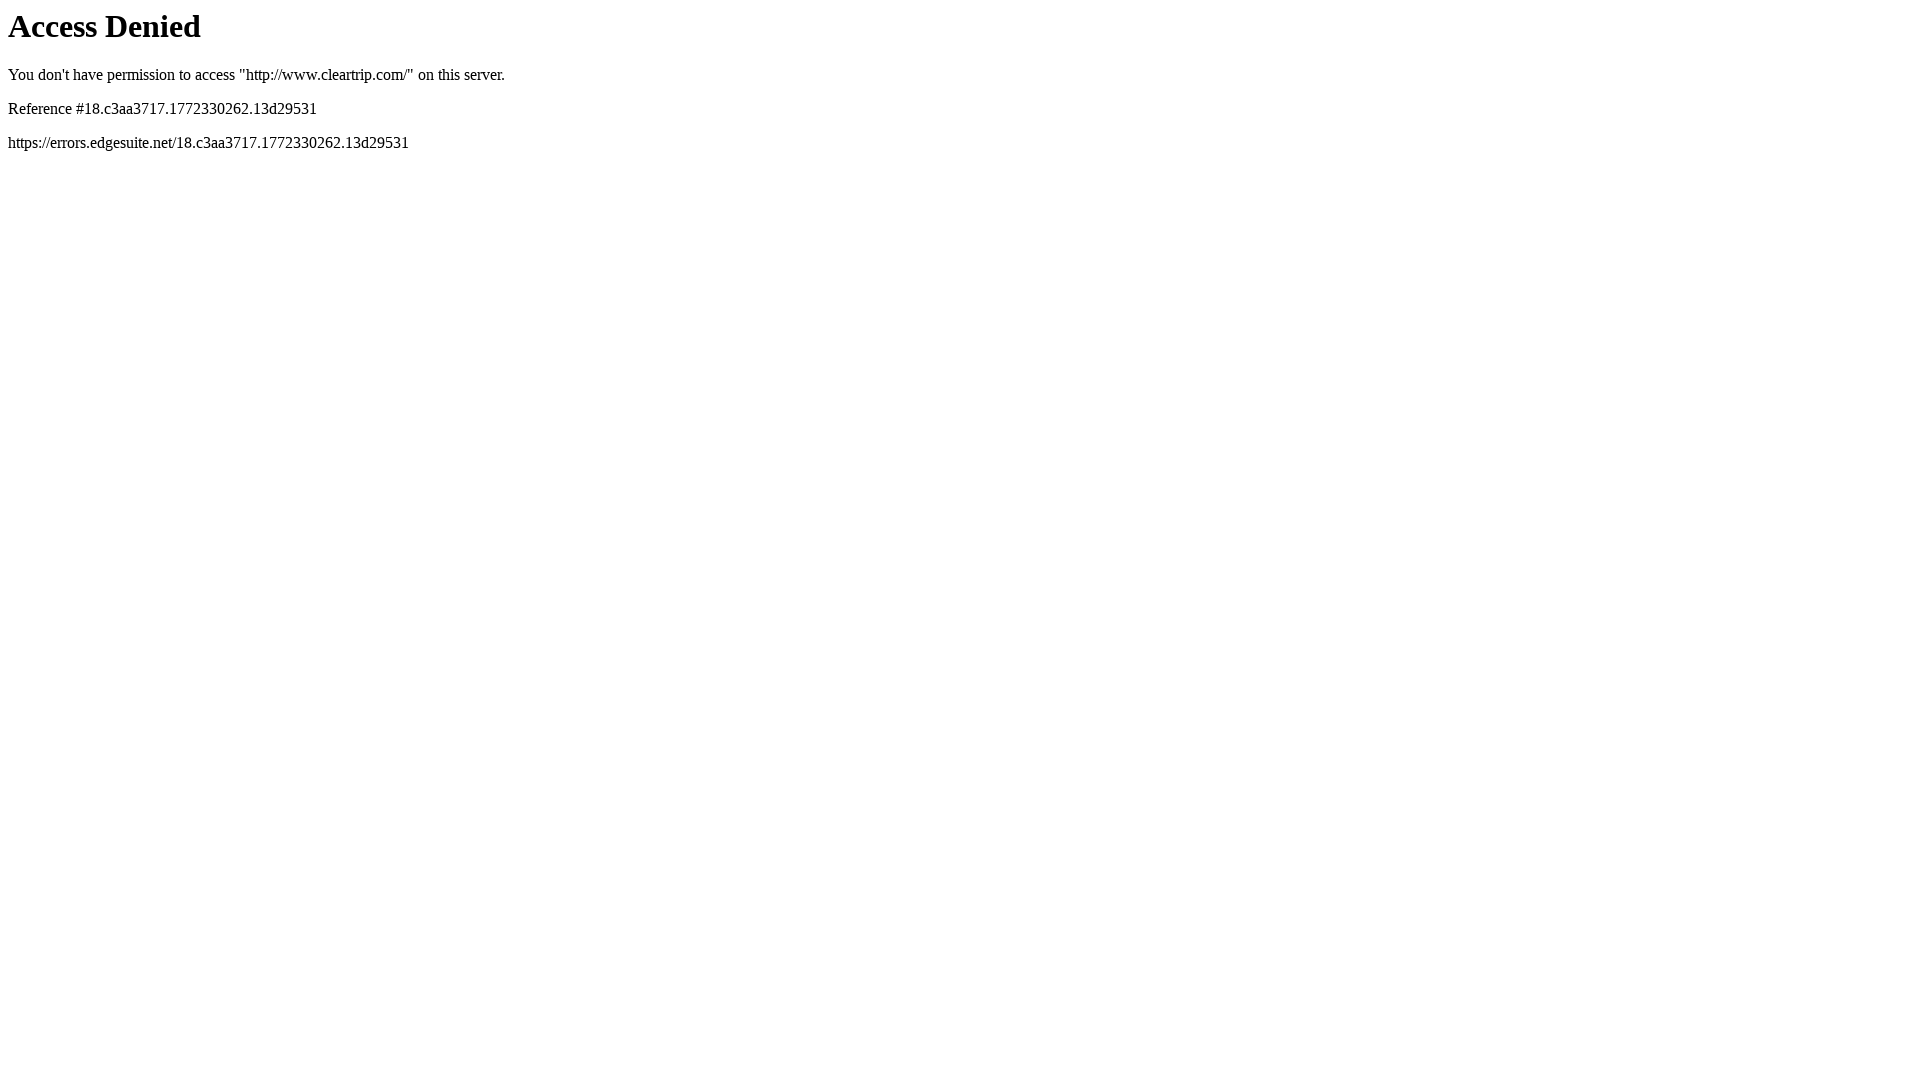

Verified title contains 'Site for Booking Flights': False
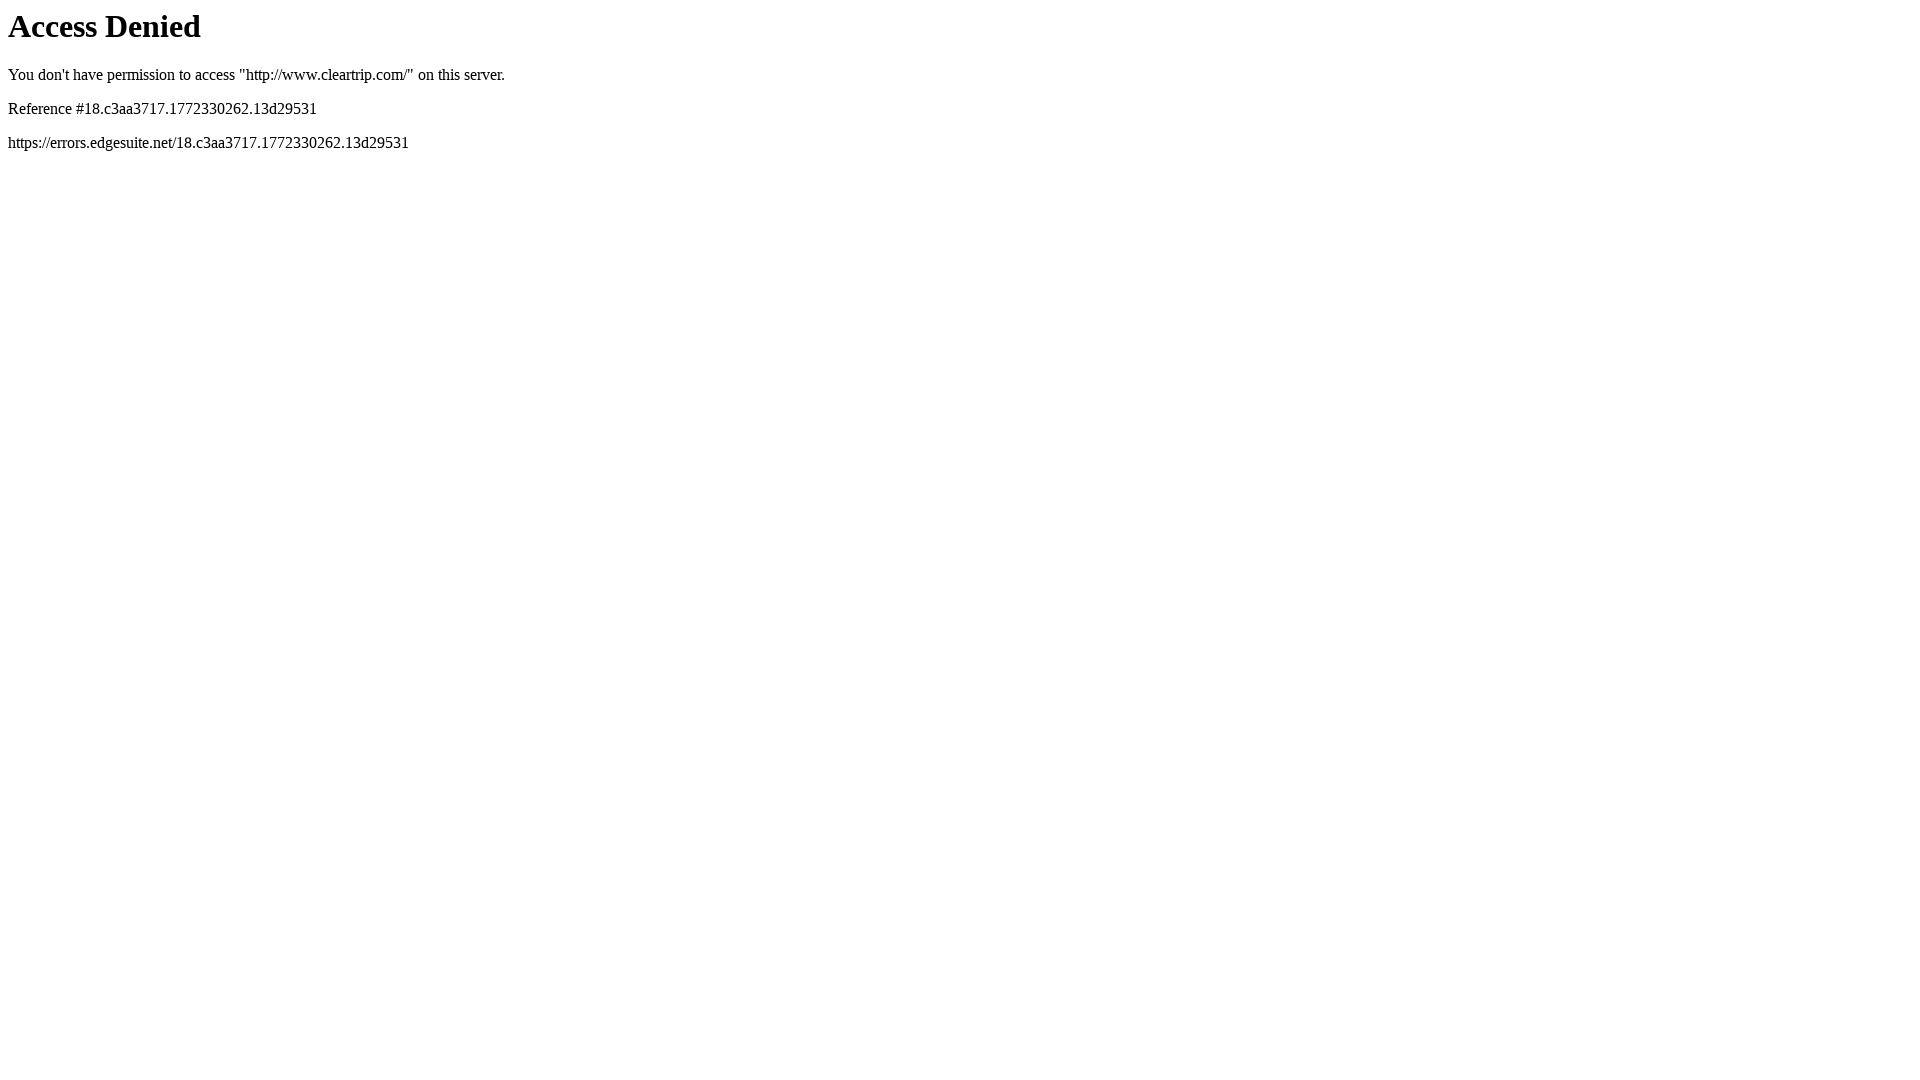

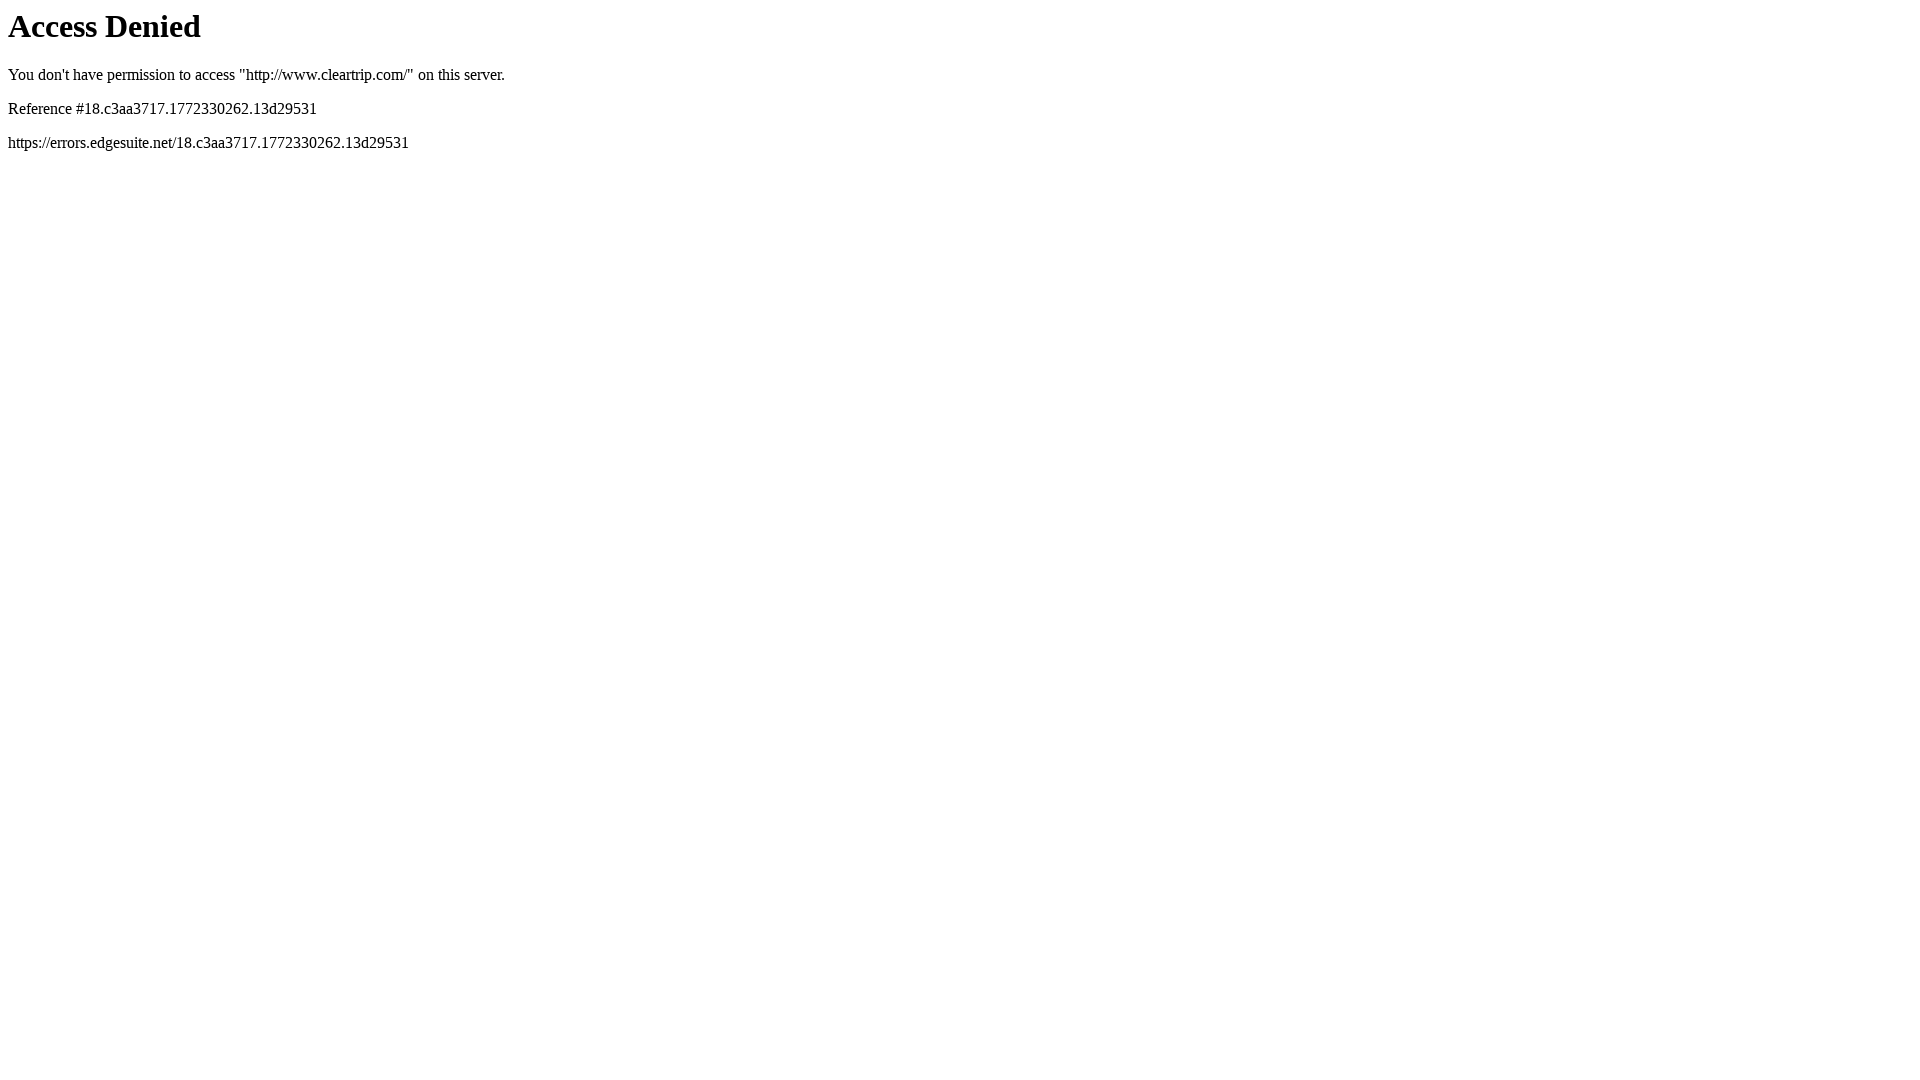